Tests dropdown selection functionality by navigating to OrangeHRM's free trial page and selecting a country (Brazil) from the country dropdown menu without using the Select class.

Starting URL: https://www.orangehrm.com/30-day-free-trial/

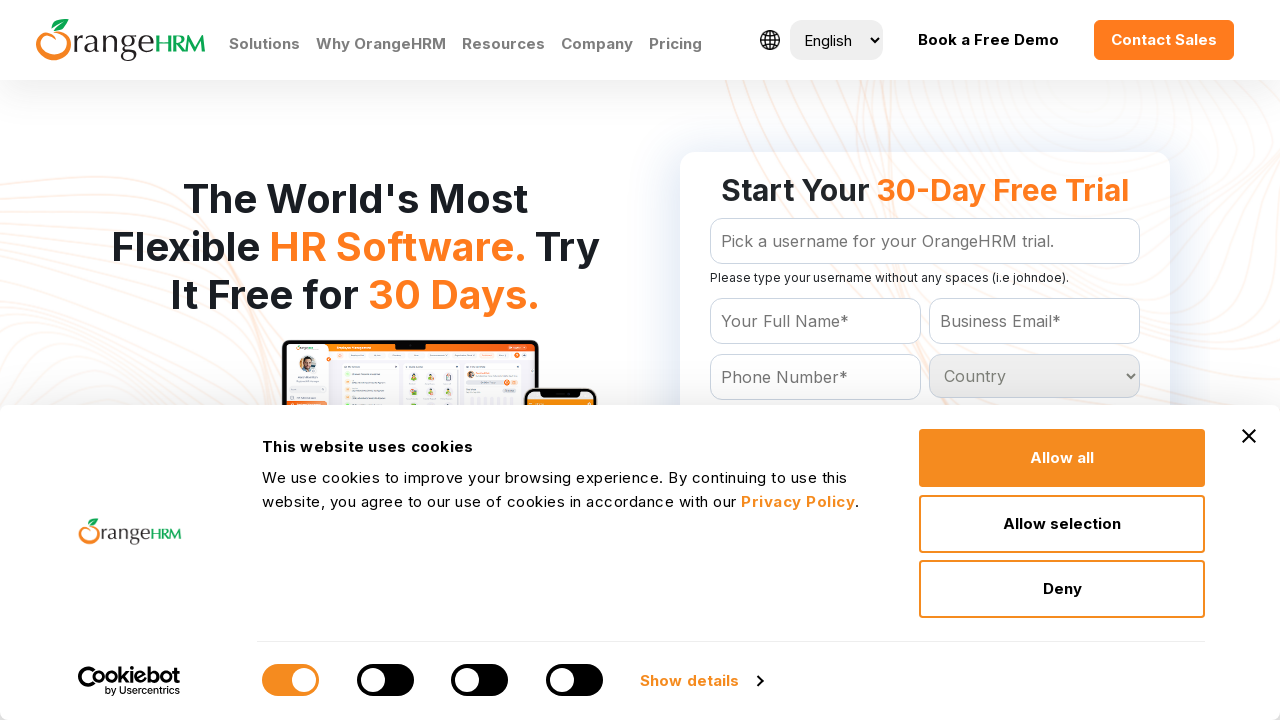

Country dropdown element loaded
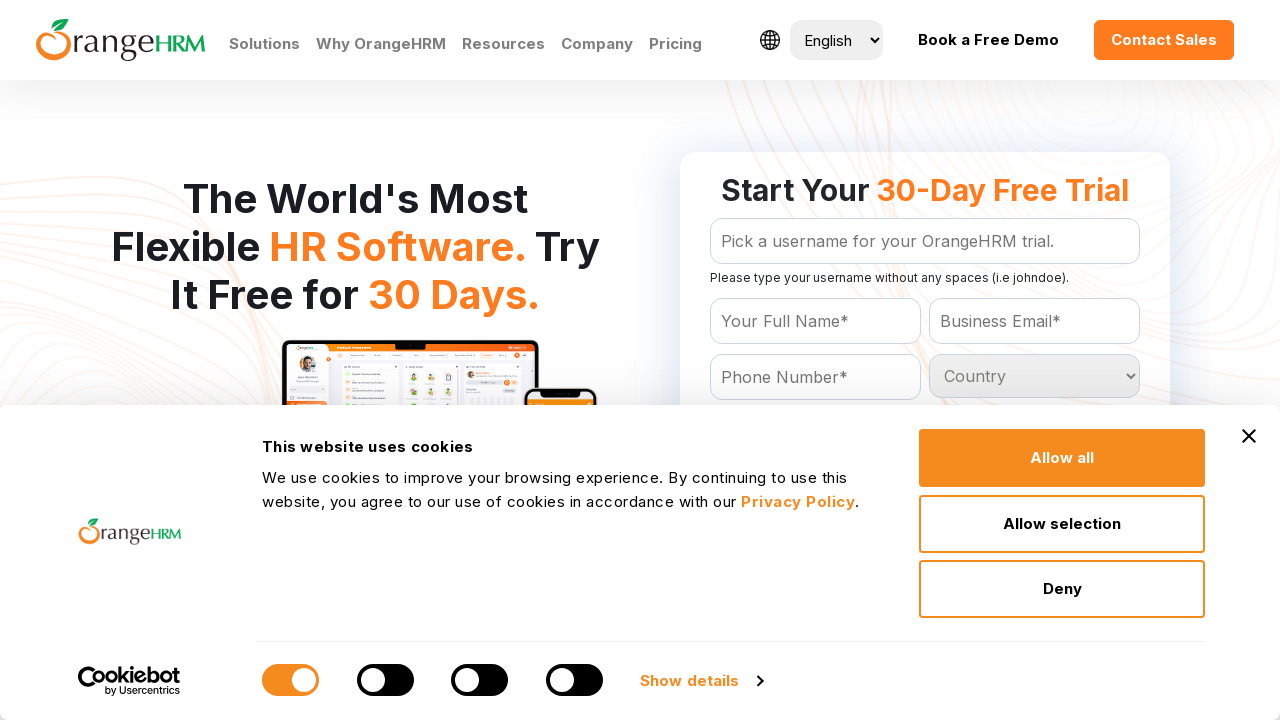

Clicked on country dropdown to open it at (1035, 376) on #Form_getForm_Country
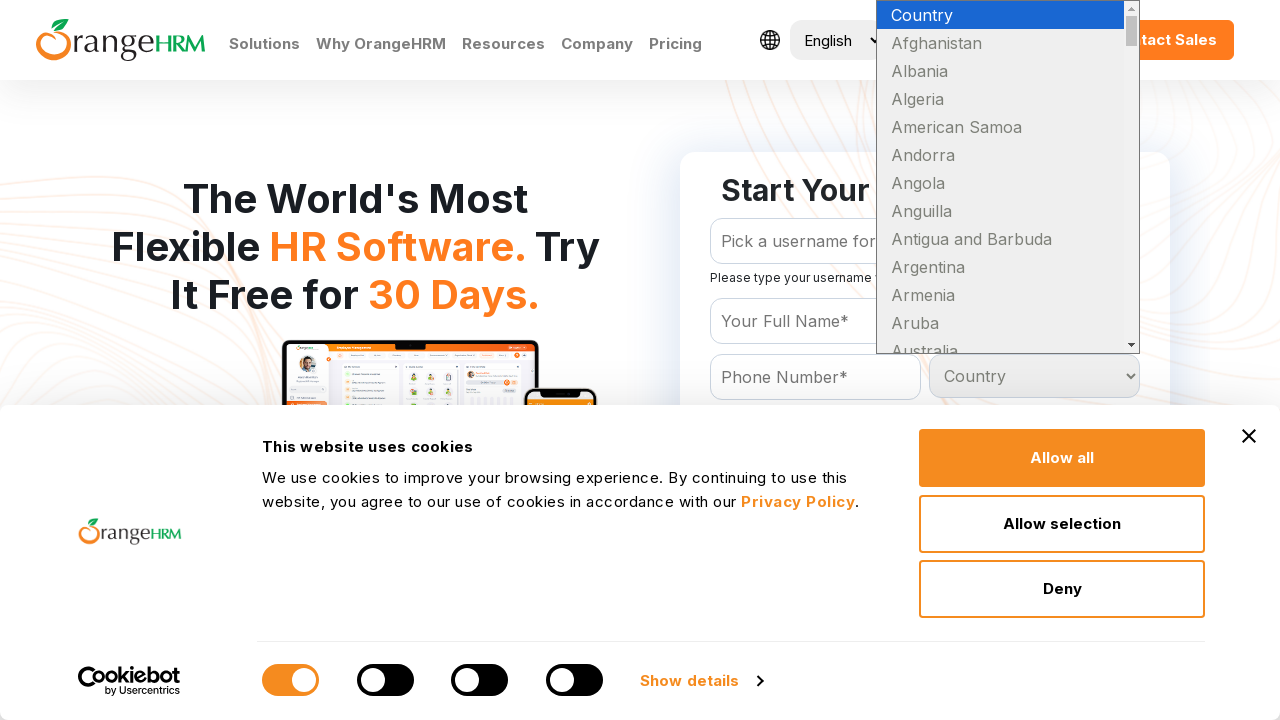

Selected Brazil from the country dropdown on #Form_getForm_Country
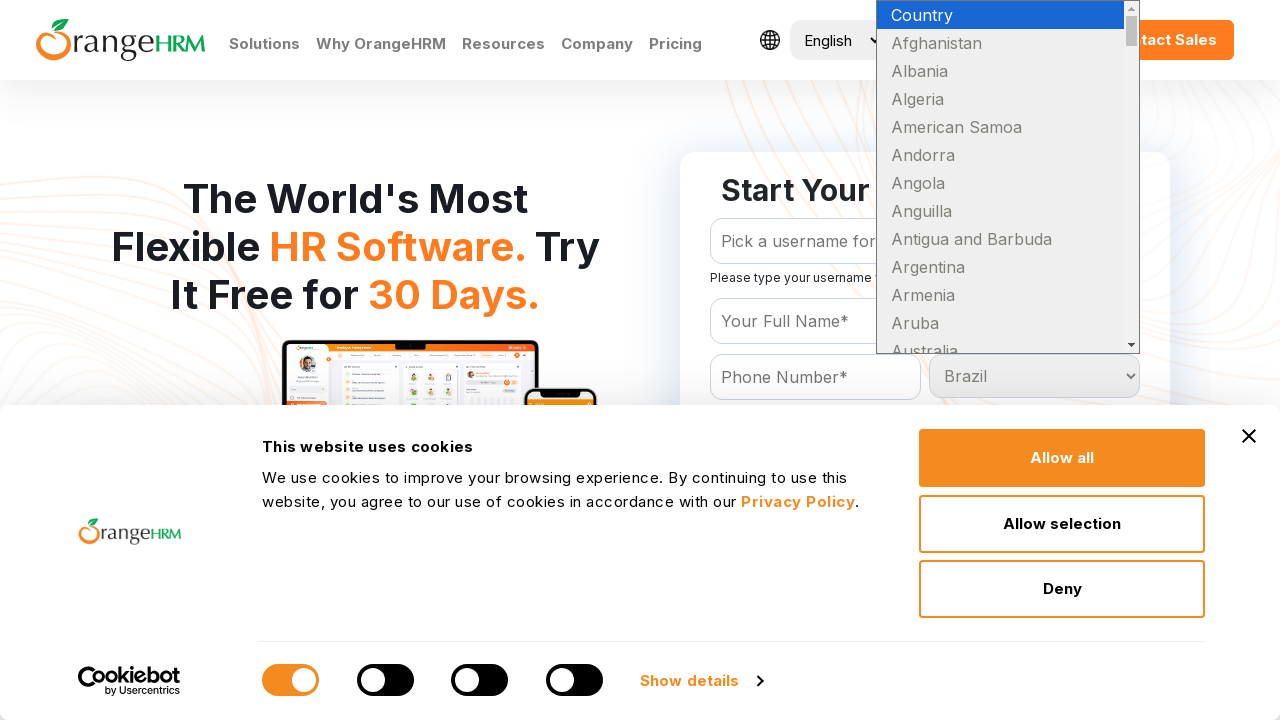

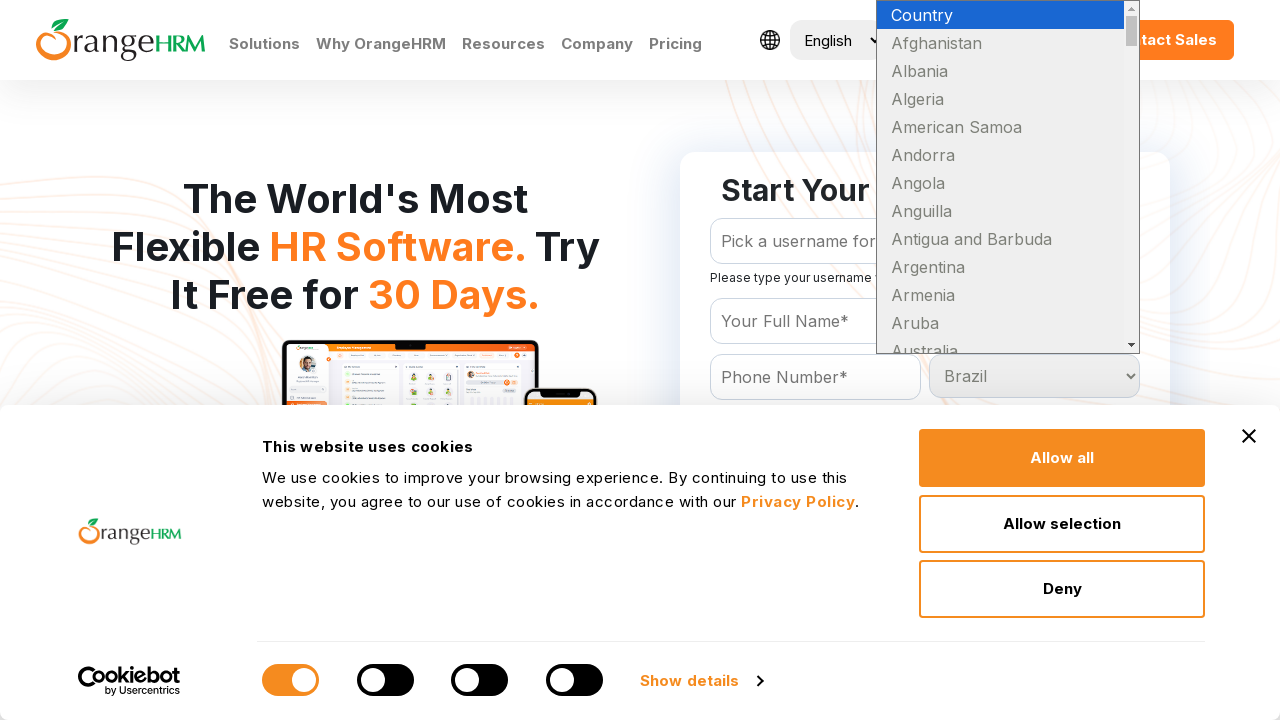